Tests multi-select dropdown functionality by selecting multiple options using different methods (by index, value, and visible text) and verifying the selections

Starting URL: https://rakeshb13.github.io/SeleniumHTMLPages/Notification%20and%20DropDowns.html

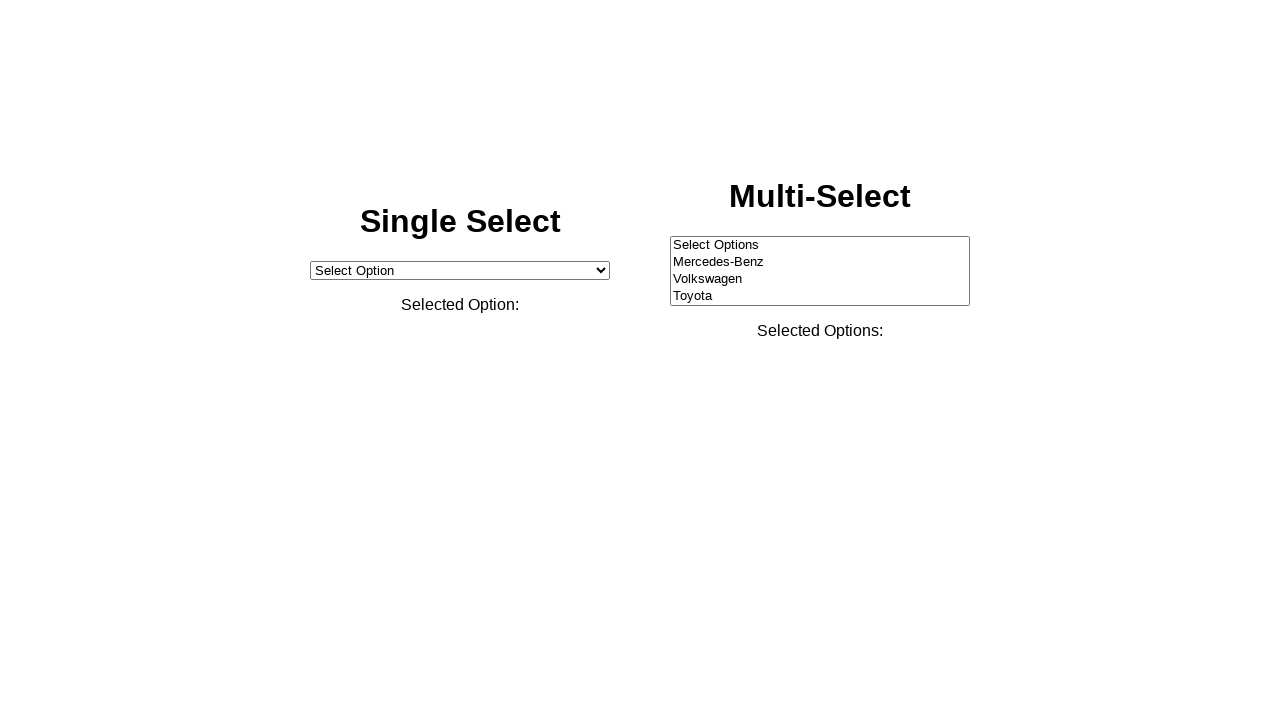

Located multi-select dropdown element with id 'multiSelect'
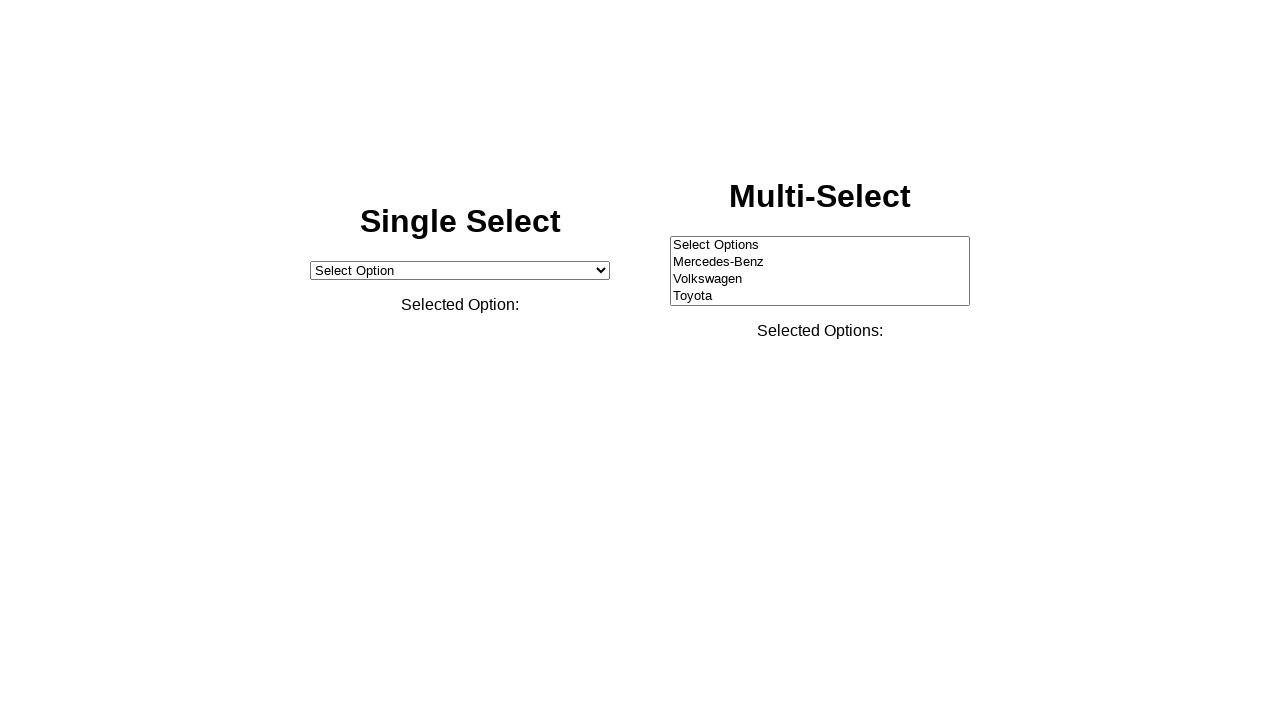

Selected option at index 8 (9th option) from dropdown on #multiSelect
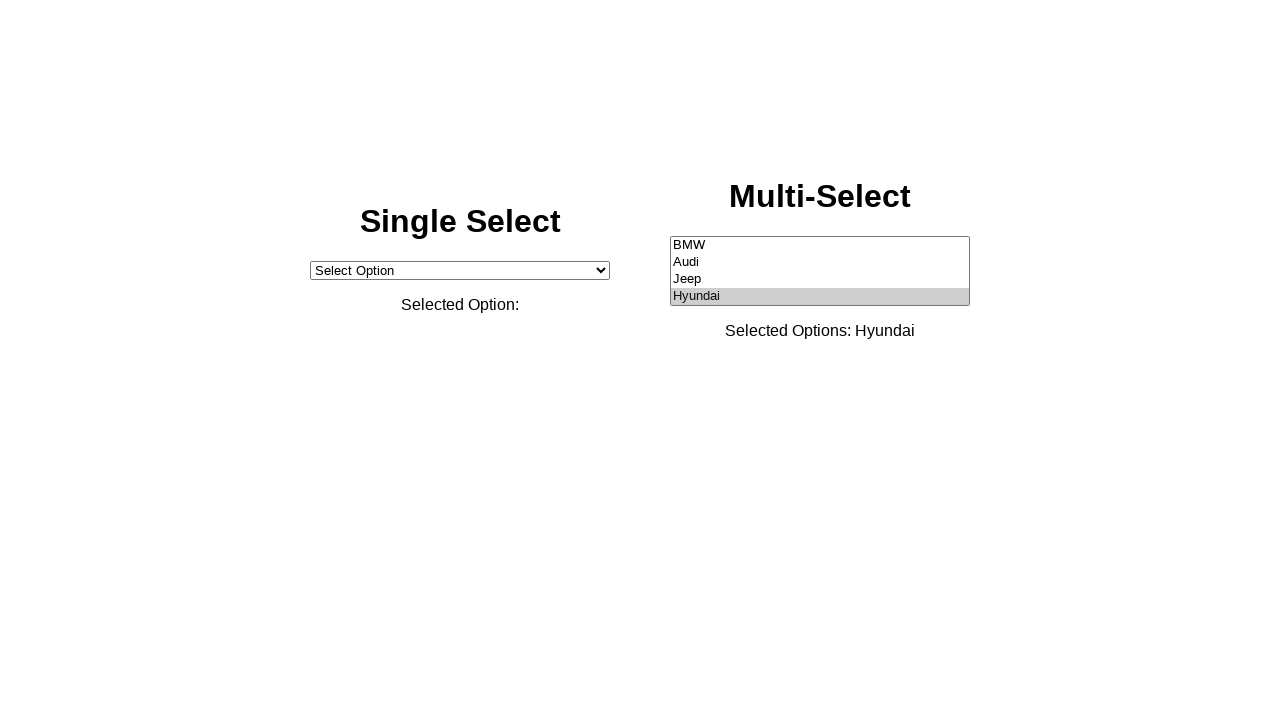

Selected option with value 'Jeep' from dropdown on #multiSelect
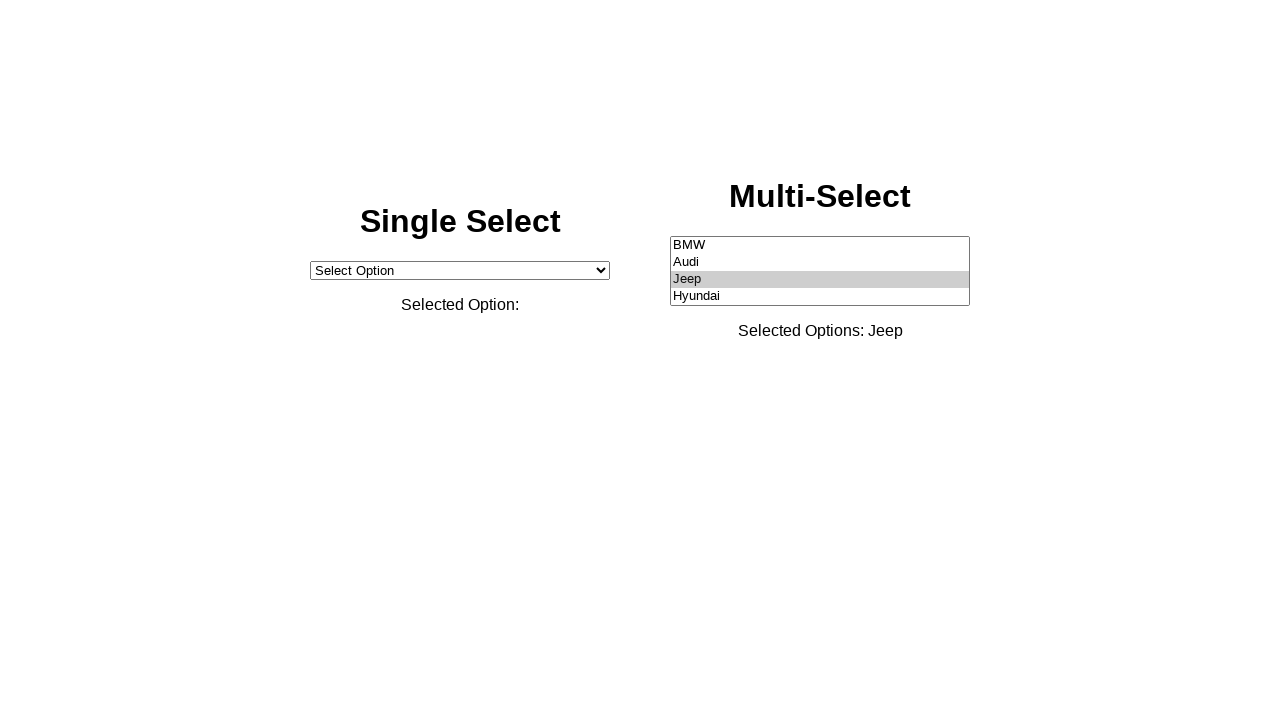

Selected option with visible text 'Mercedes-Benz' from dropdown on #multiSelect
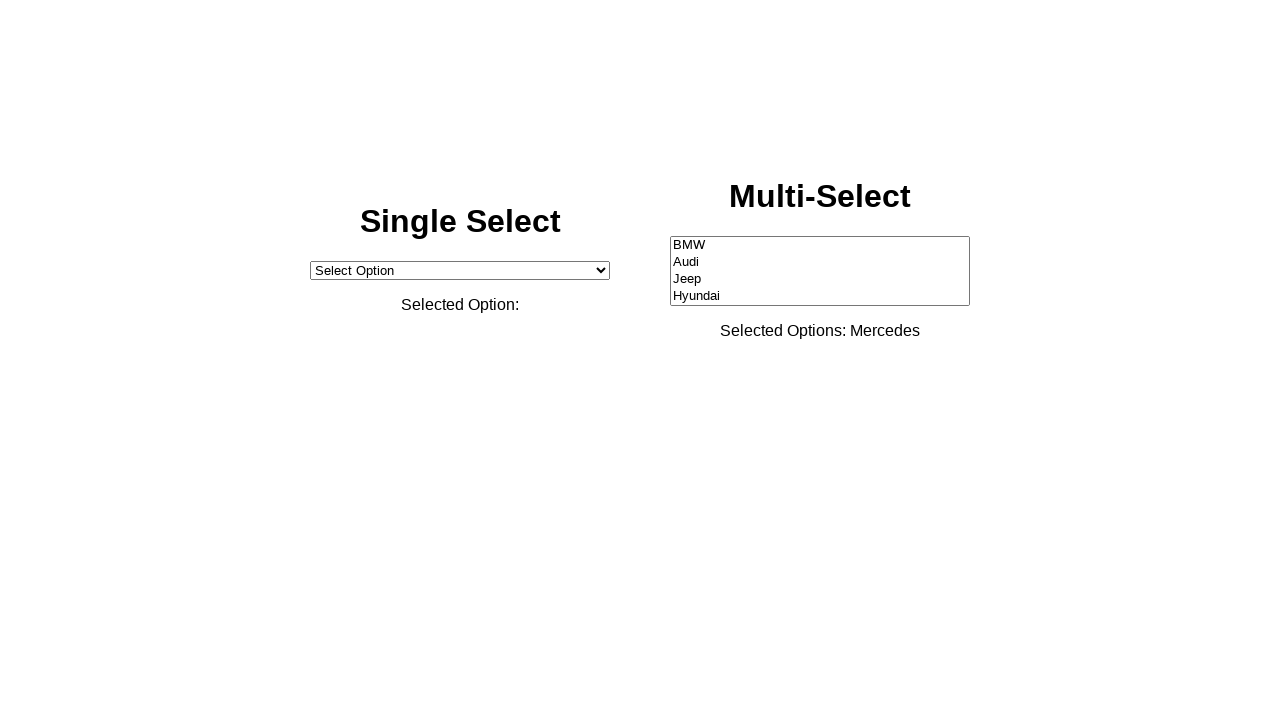

Waited 1000ms for selections to be registered
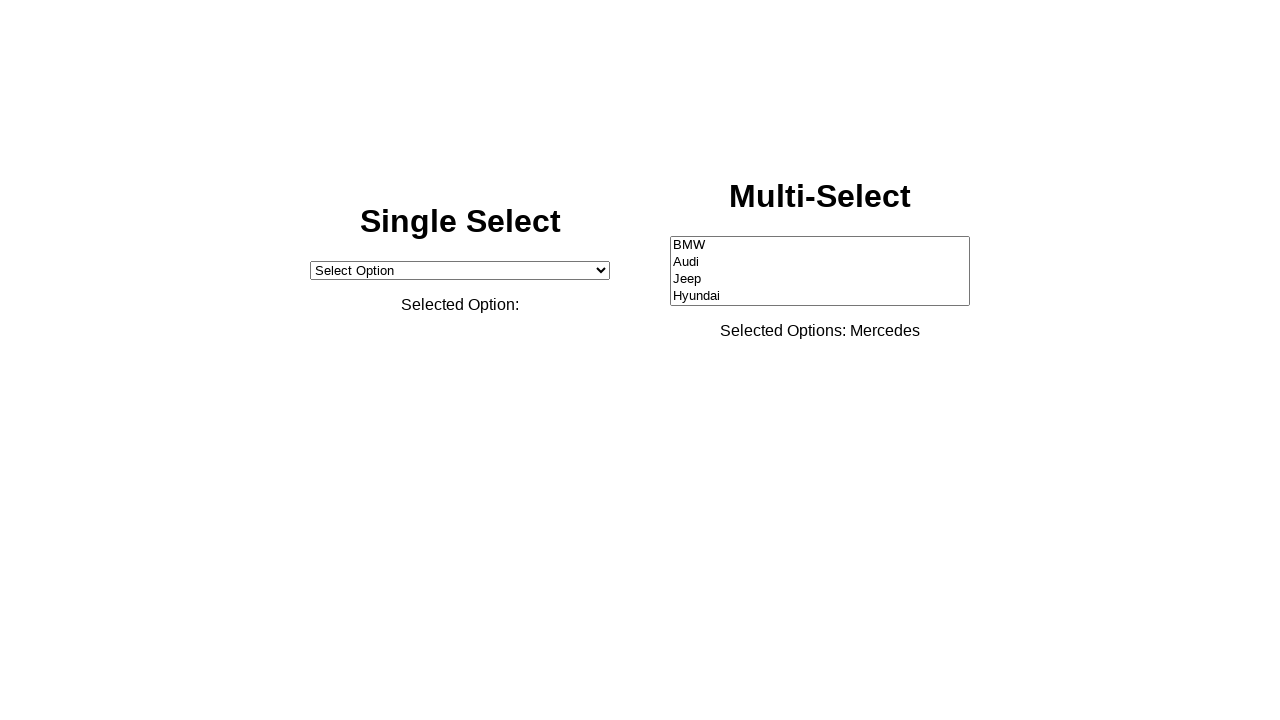

Retrieved all selected option texts from multi-select dropdown
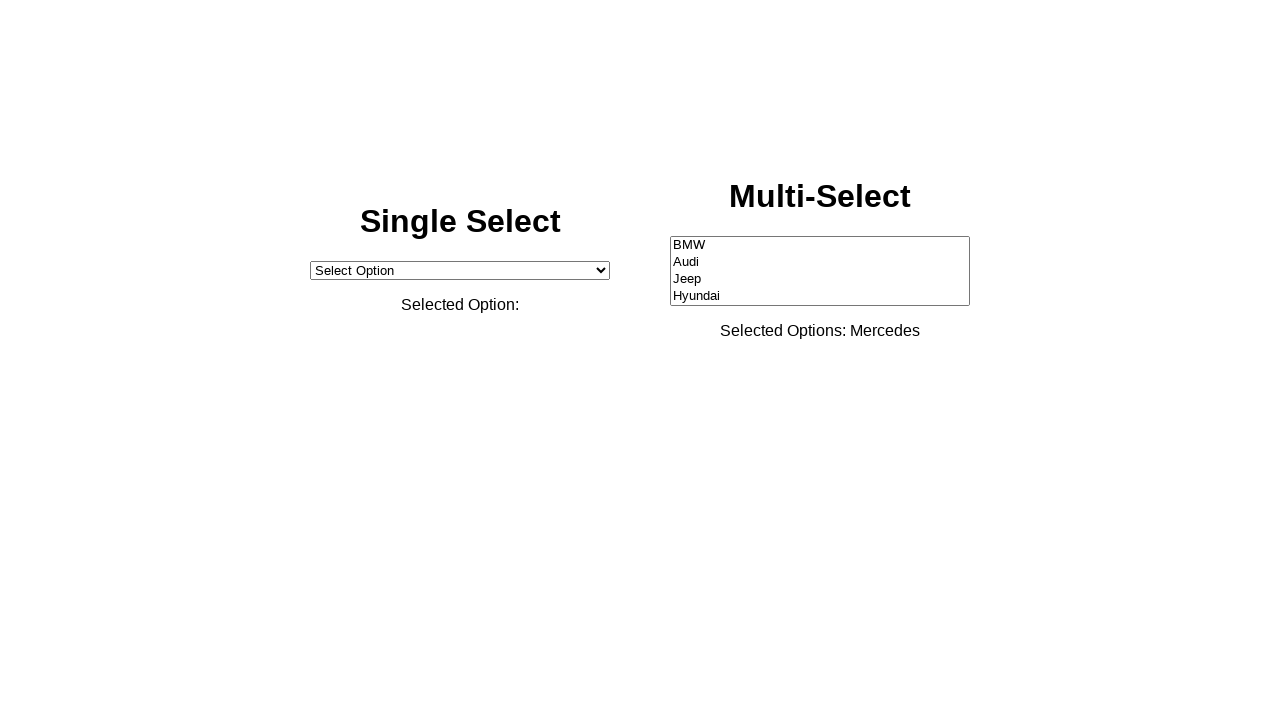

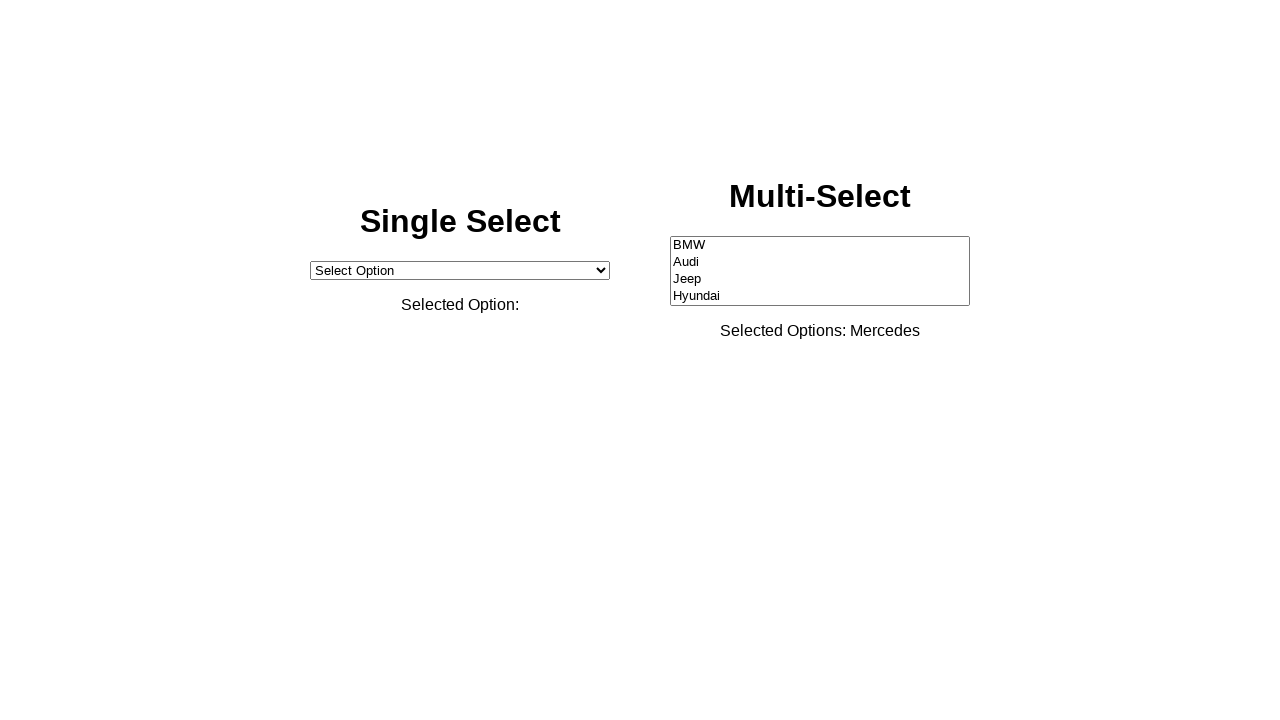